Tests navigation through Ultimate QA automation practice site by clicking through various links including Fake Landing Page, Services, About, Blog, Education, and Free Courses pages.

Starting URL: https://ultimateqa.com/automation/

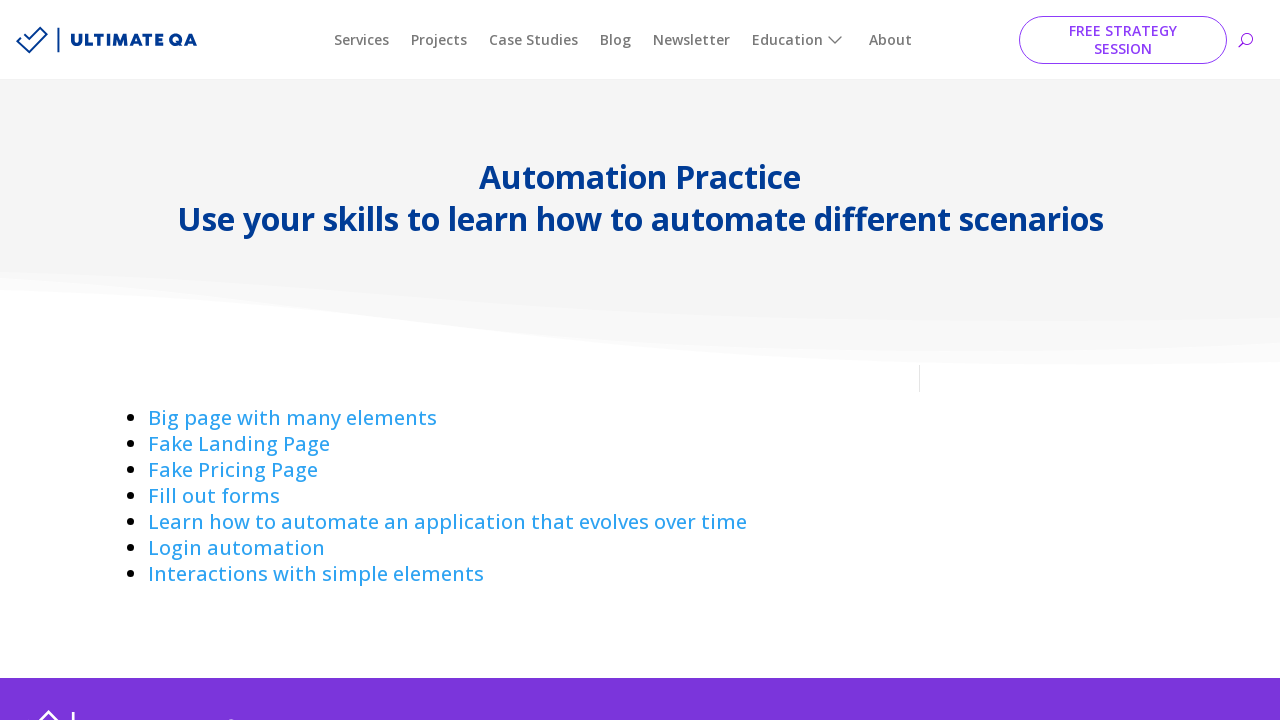

Clicked on Fake Landing Page link at (239, 444) on text=Fake Landing Page
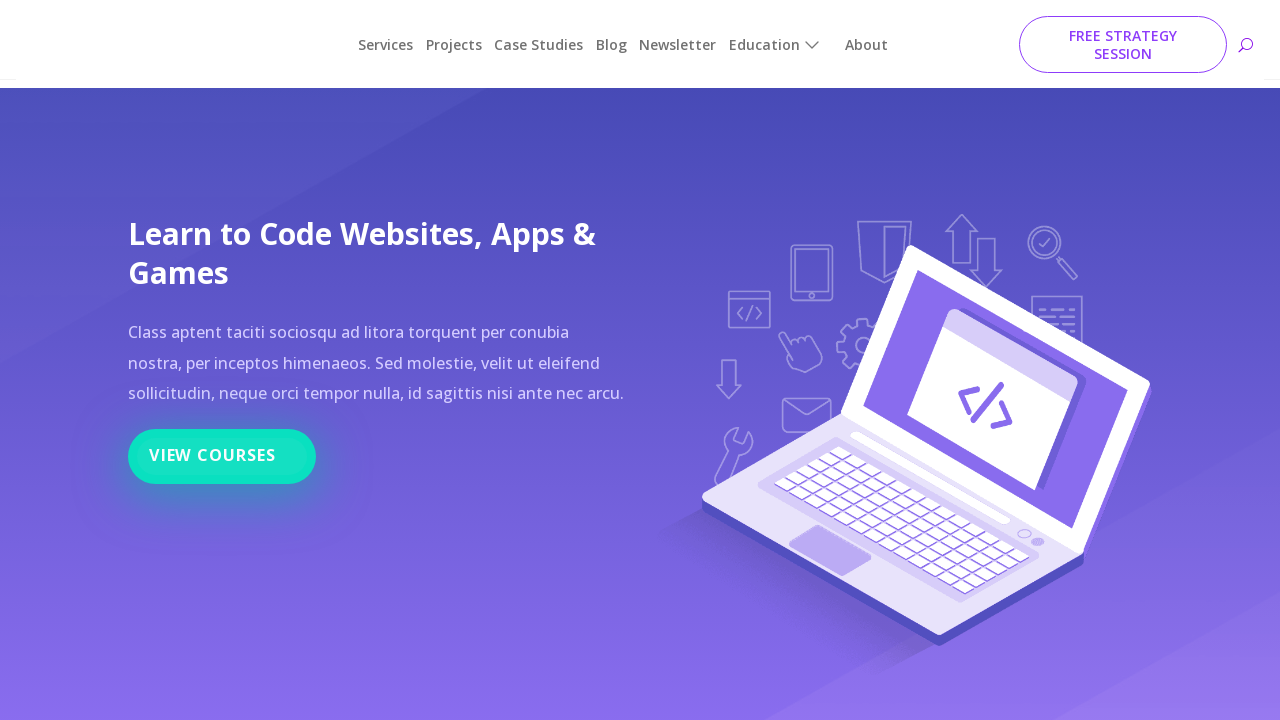

Clicked on Services link at (362, 40) on text=Services
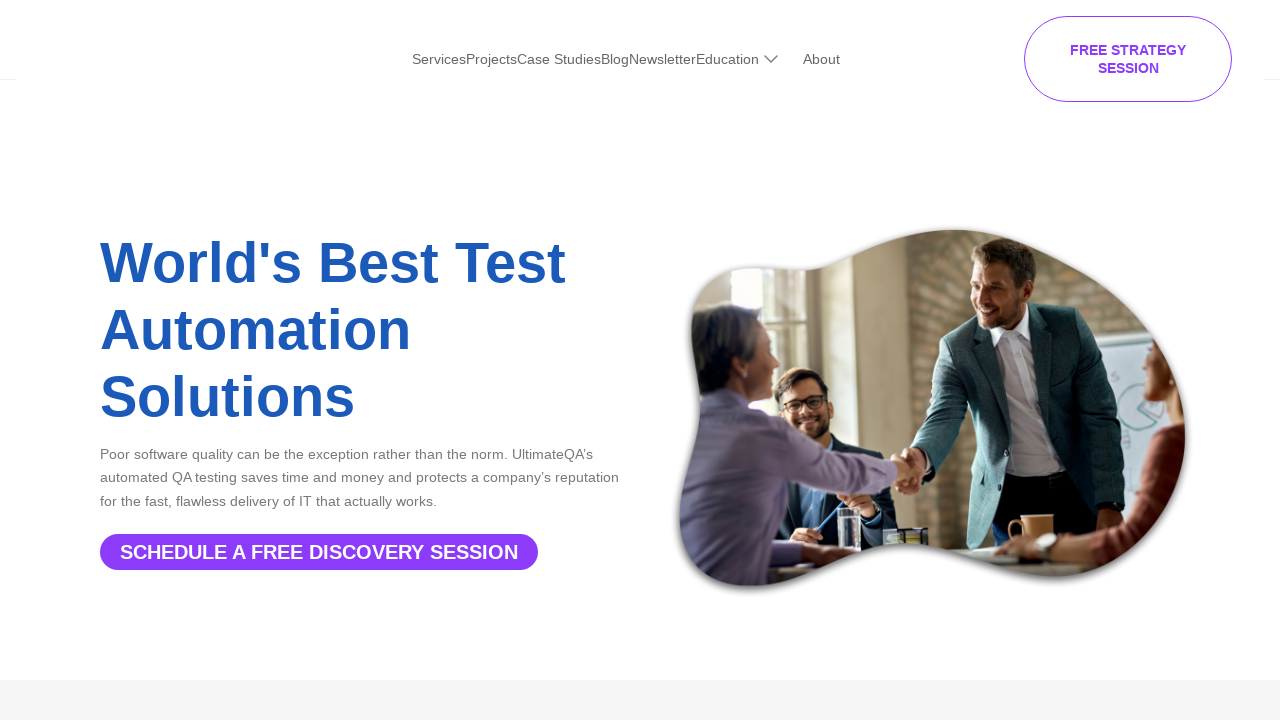

Clicked on About link at (890, 40) on text=About
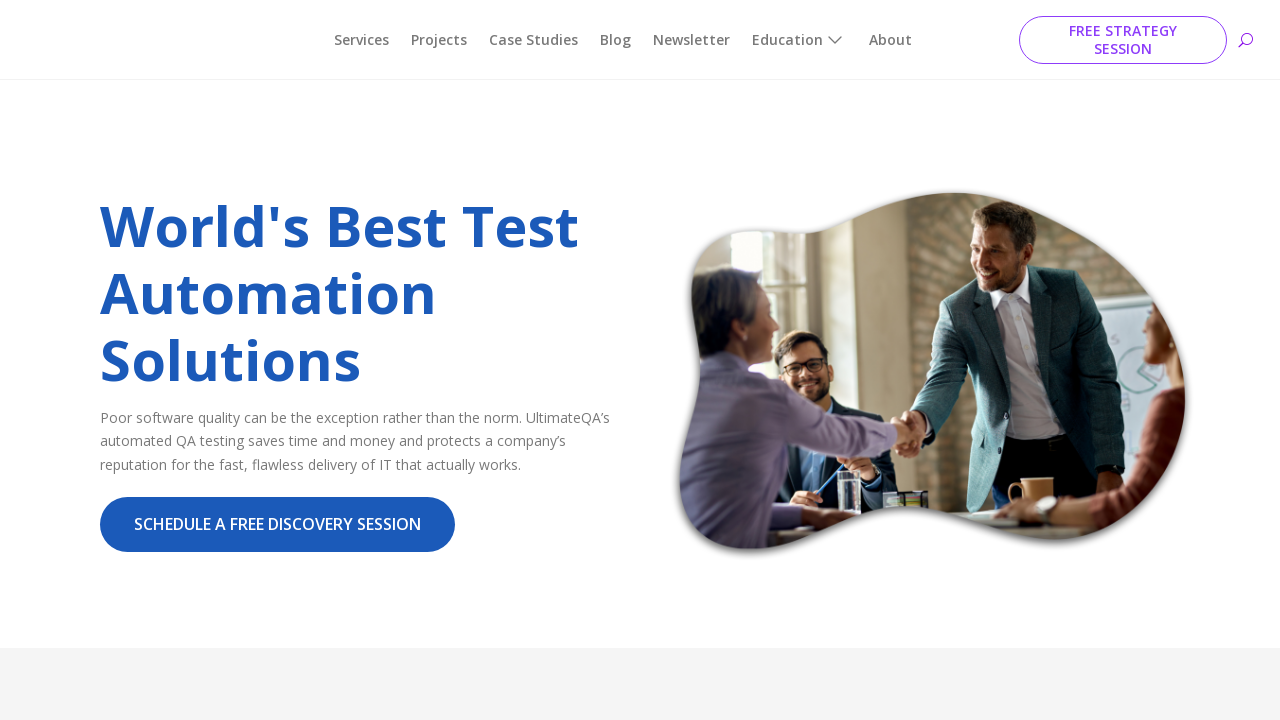

Clicked on Blog link at (624, 40) on text=Blog
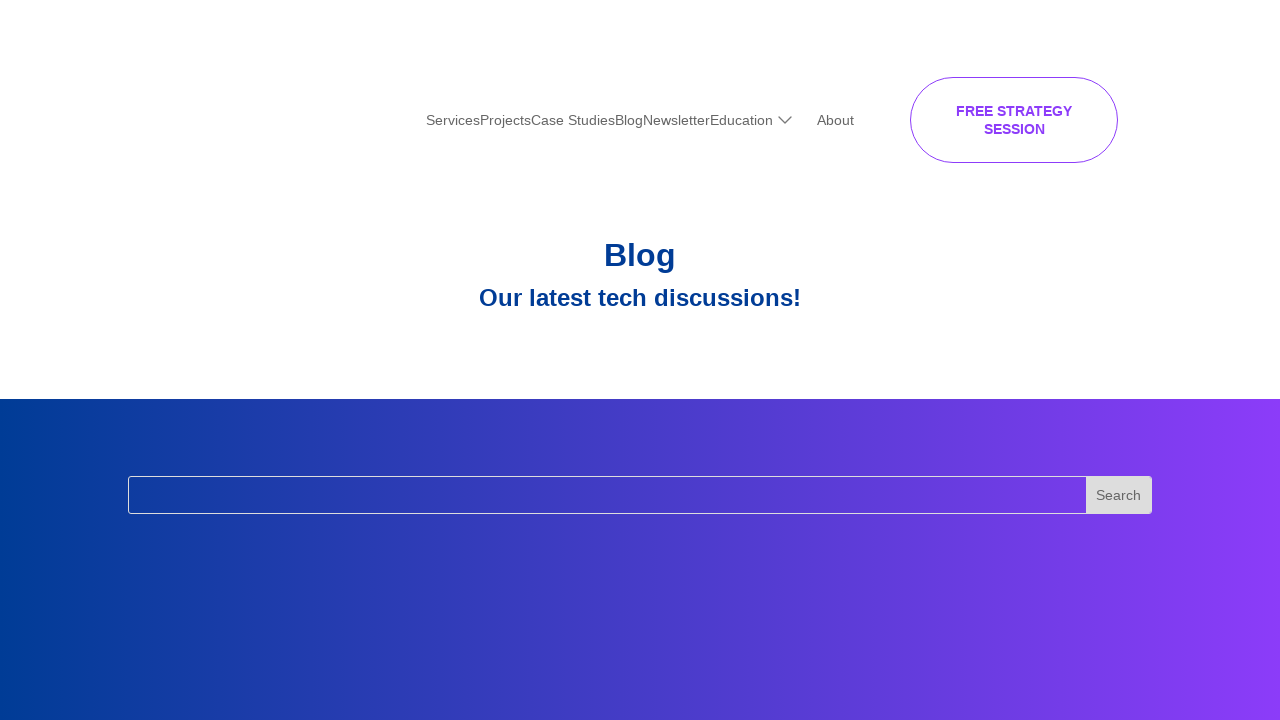

Clicked on Education link at (800, 40) on text=Education
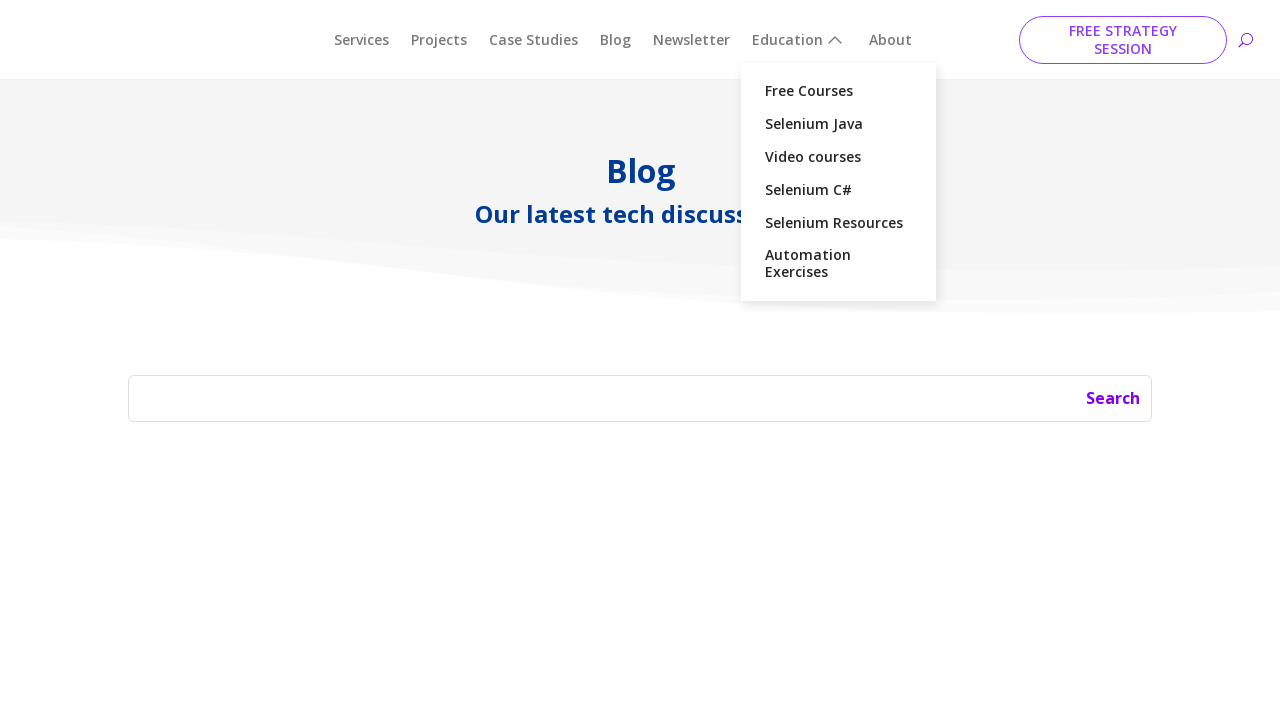

Clicked on Education link again at (800, 40) on text=Education
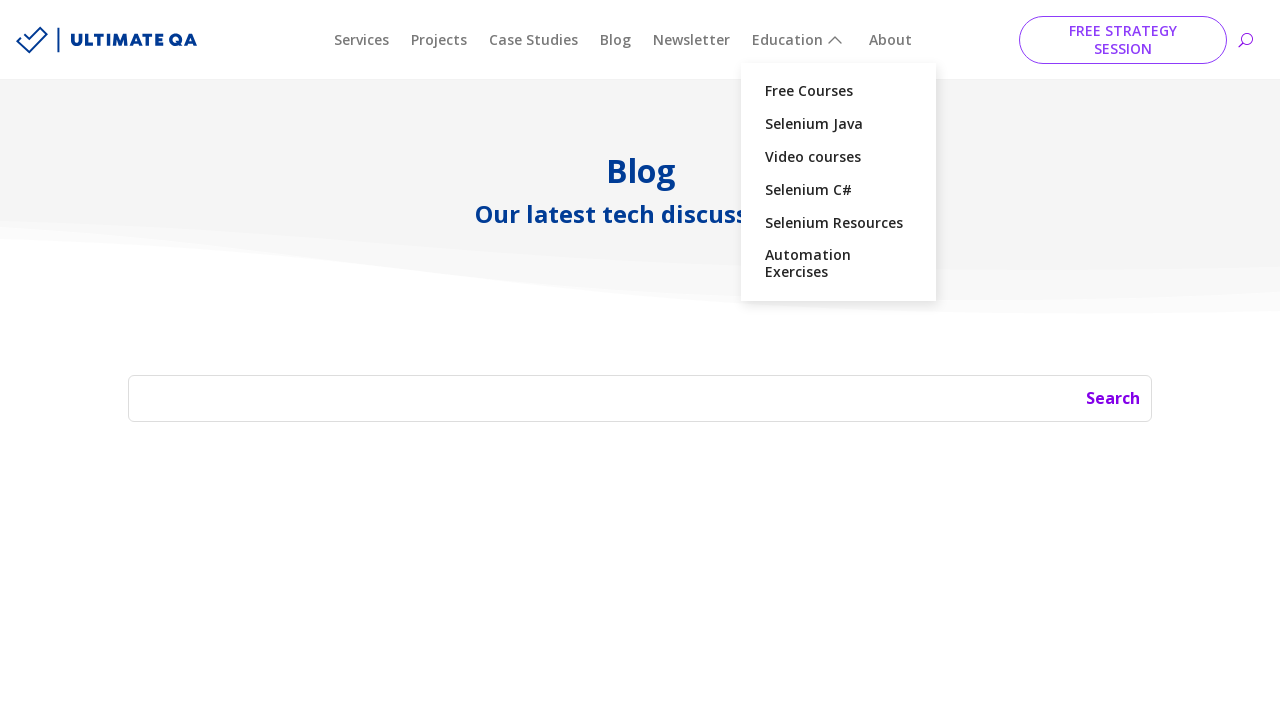

Clicked on Free Courses link at (838, 92) on text=Free Courses
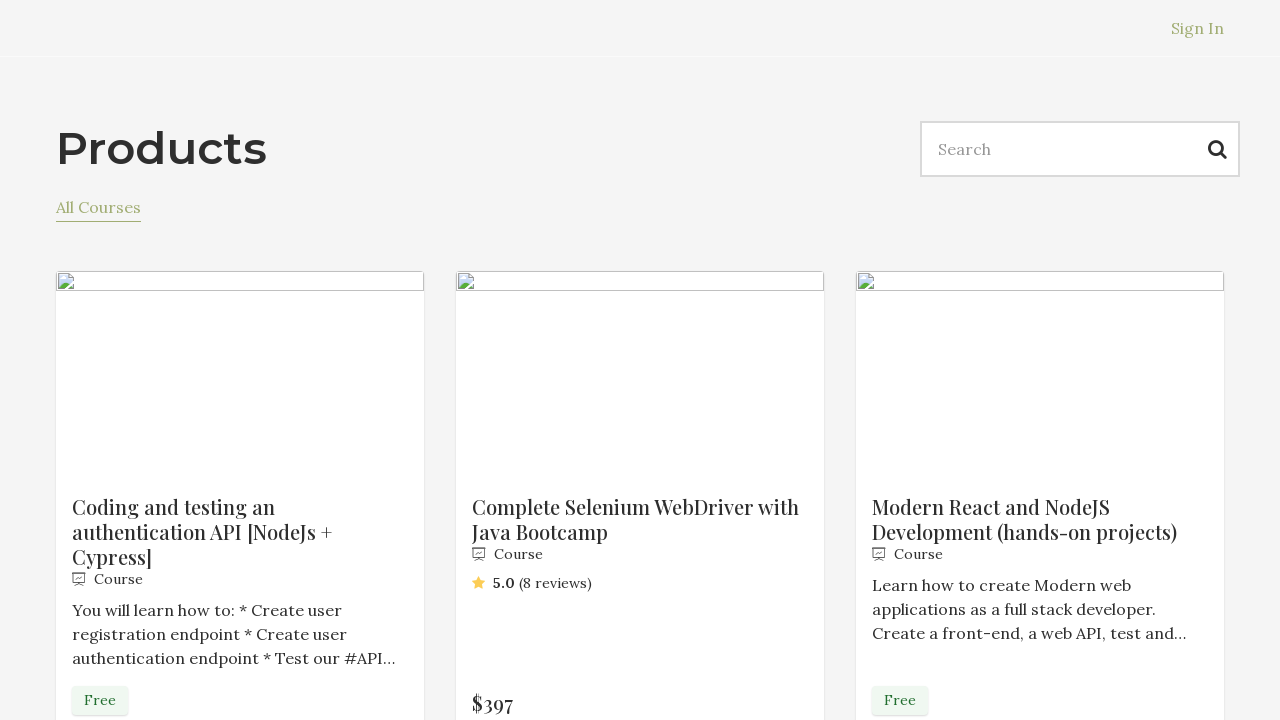

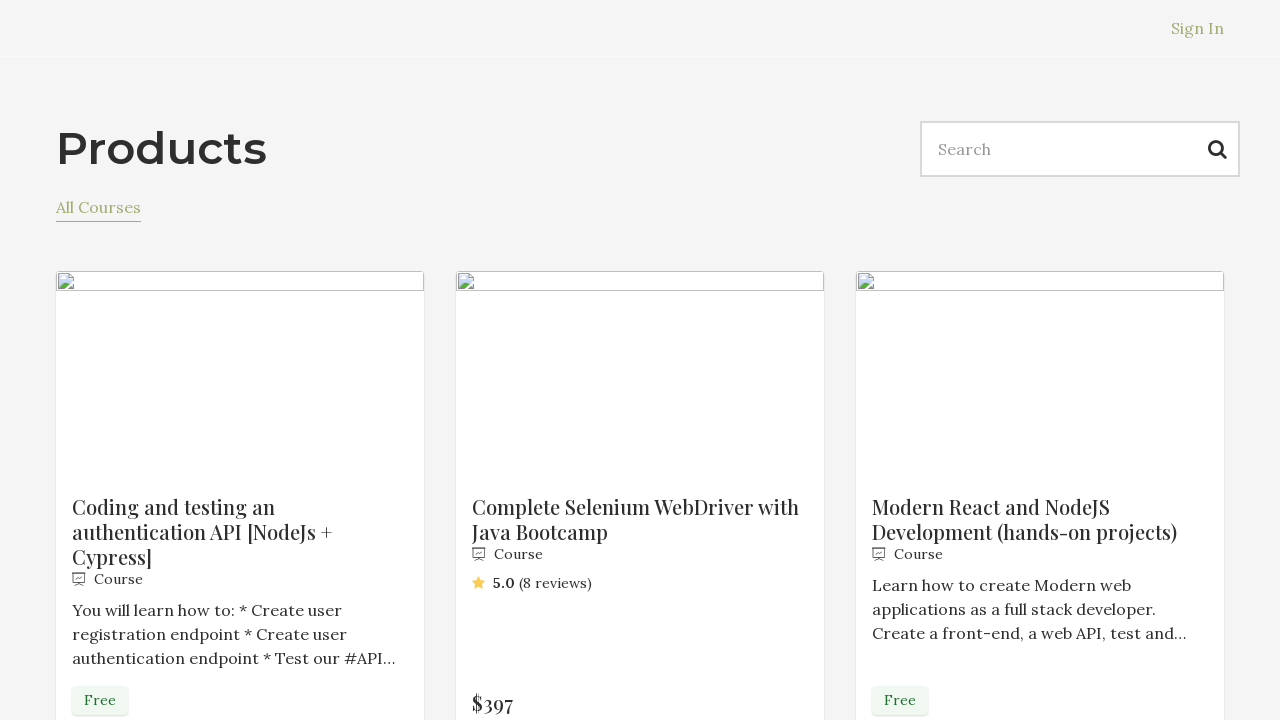